Tests explicit wait functionality by clicking a "Try it" button and waiting for a "CLICK ME" button to appear on the page

Starting URL: https://pynishant.github.io/Selenium-python-waits.html

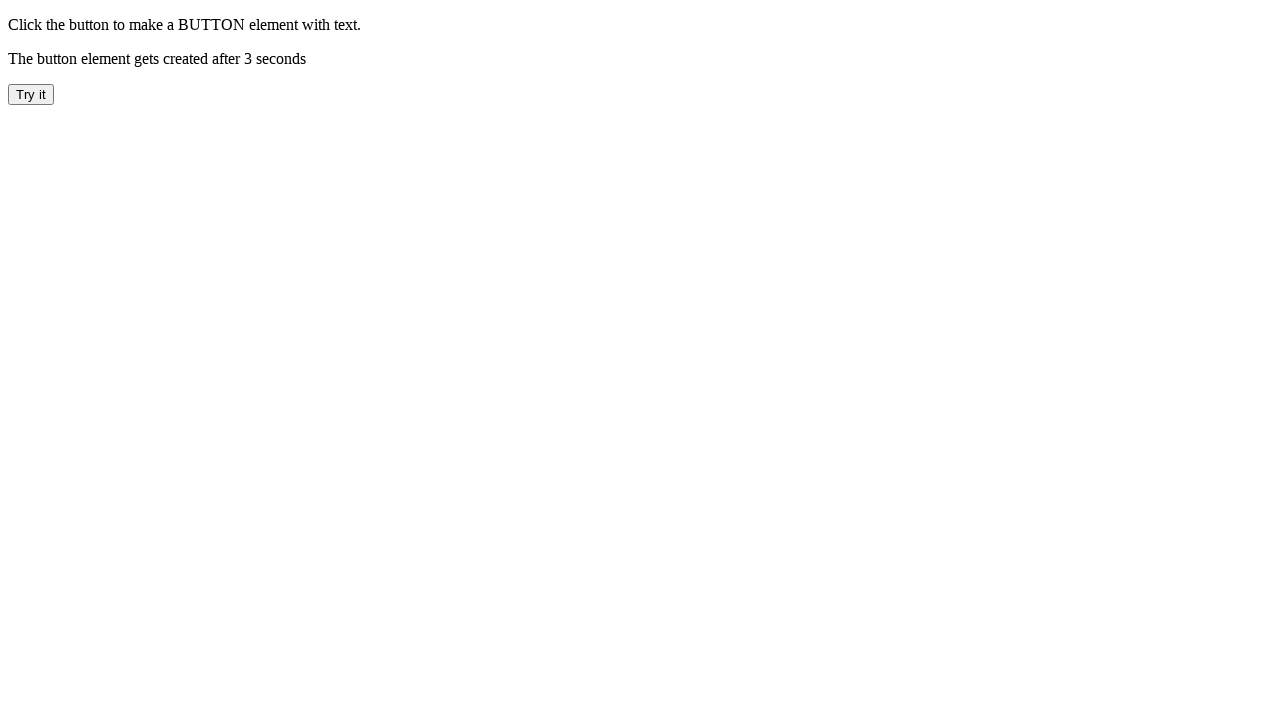

Navigated to Selenium waits test page
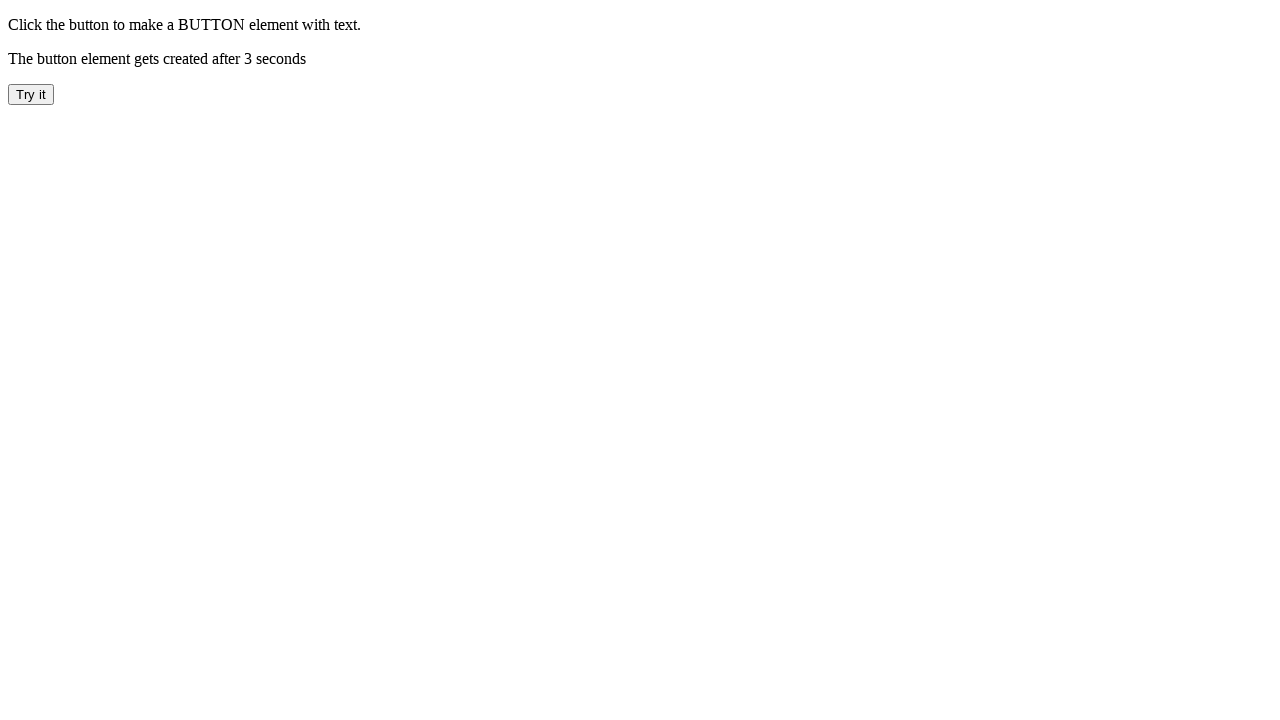

Clicked the 'Try it' button at (31, 94) on xpath=//button[contains(text(), 'Try it')]
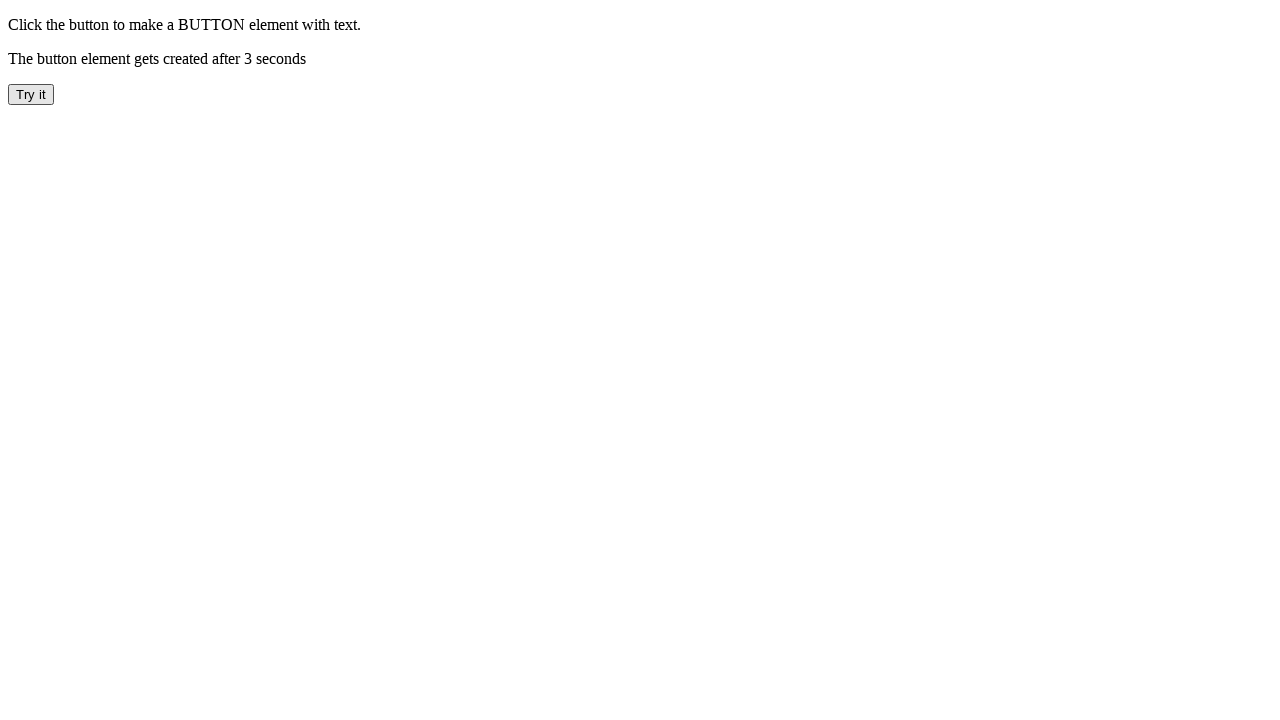

Waited for 'CLICK ME' button to appear (explicit wait completed)
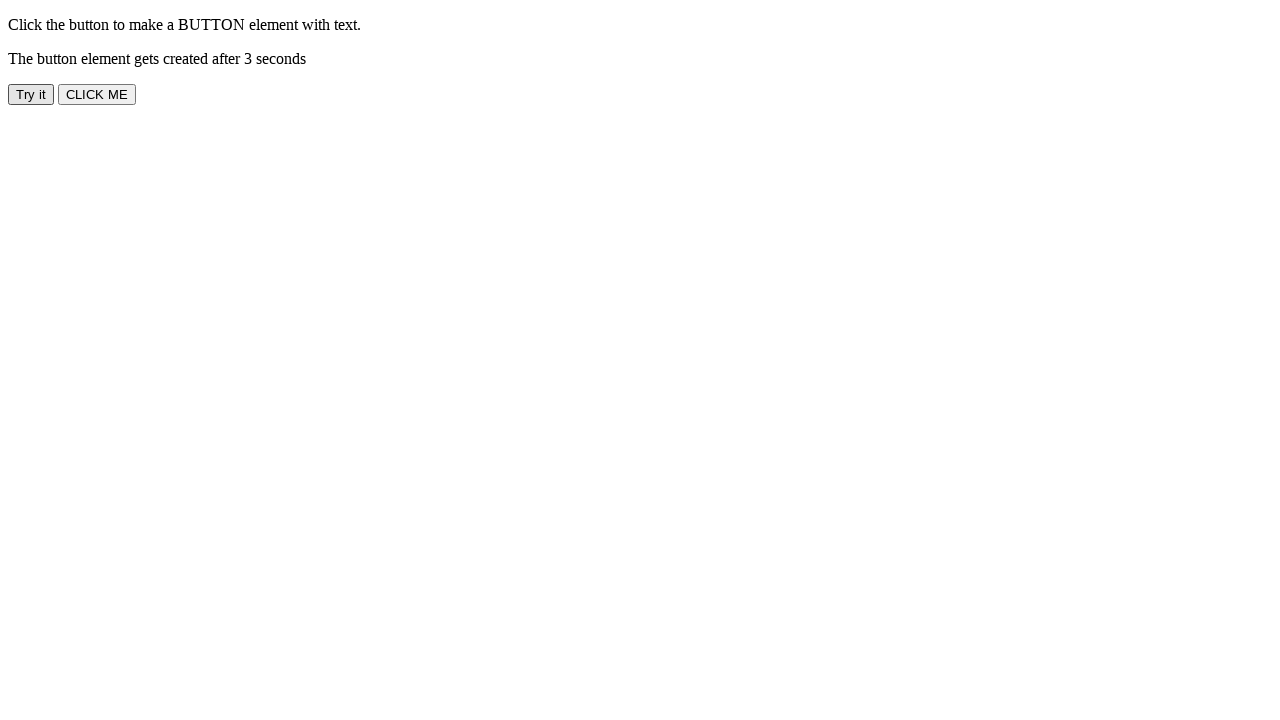

Clicked the 'CLICK ME' button at (97, 94) on xpath=//button[contains(text(), 'CLICK ME')]
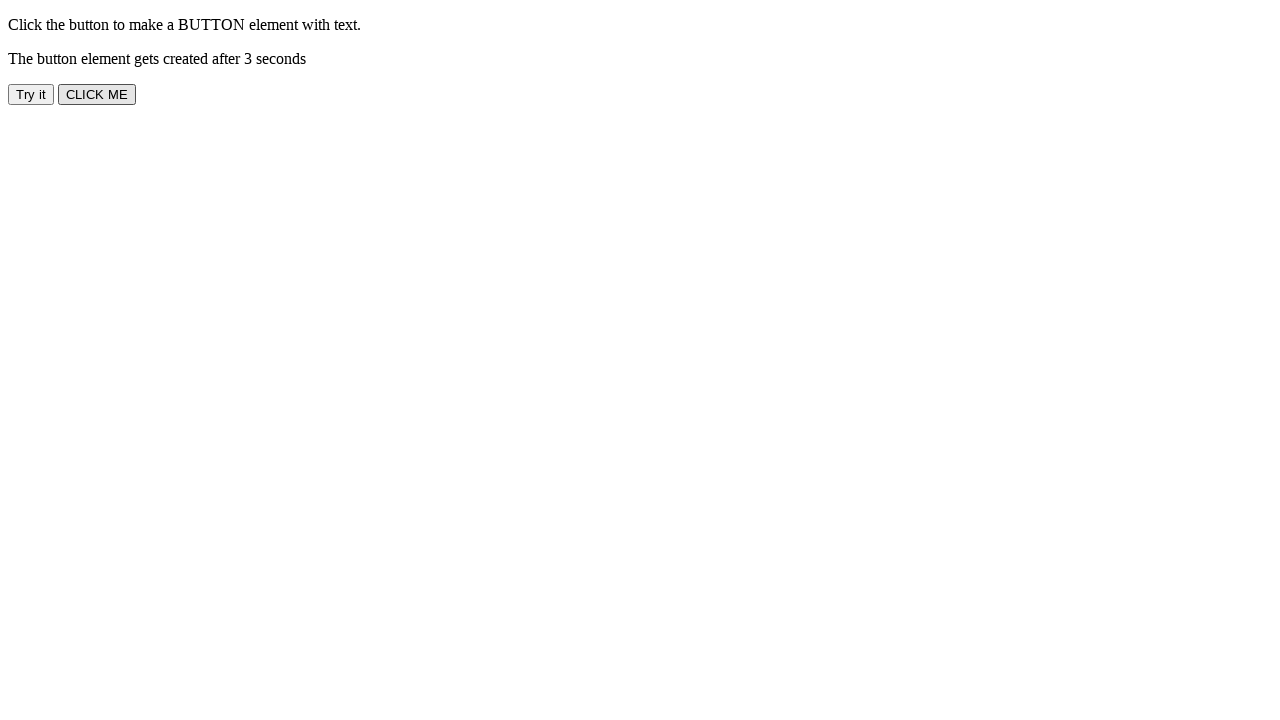

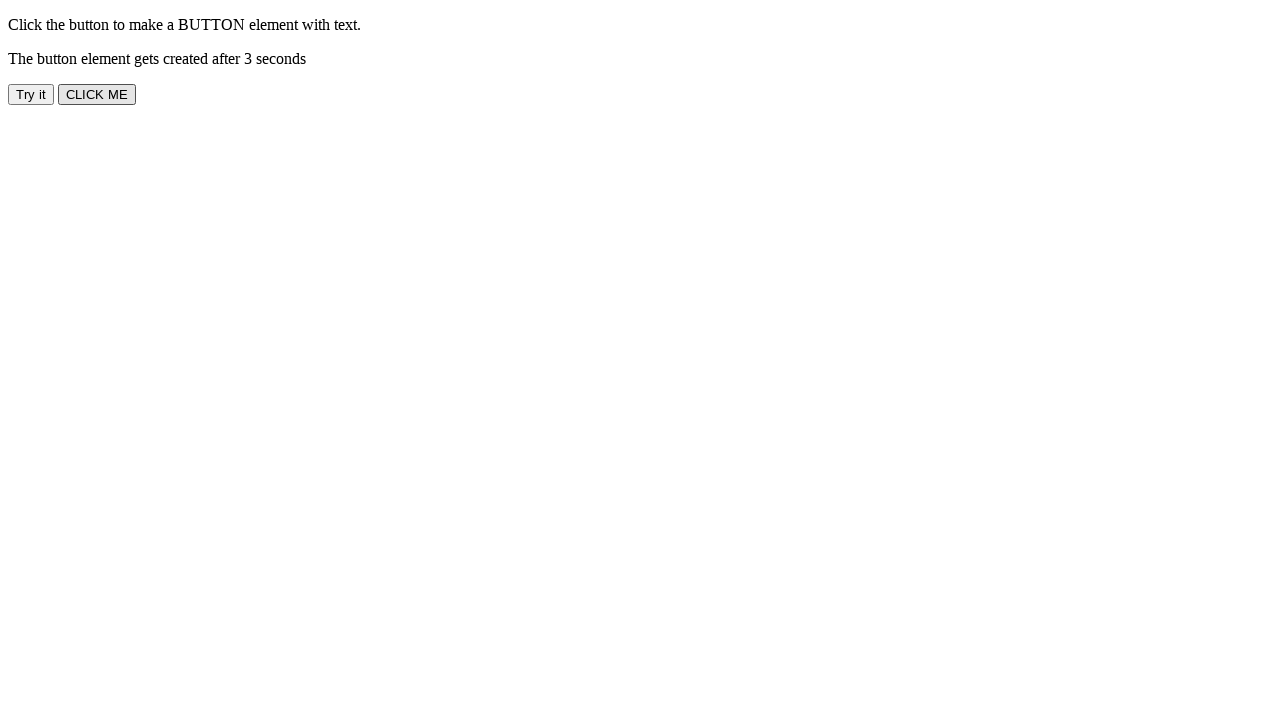